Tests that the currently applied filter is highlighted

Starting URL: https://demo.playwright.dev/todomvc

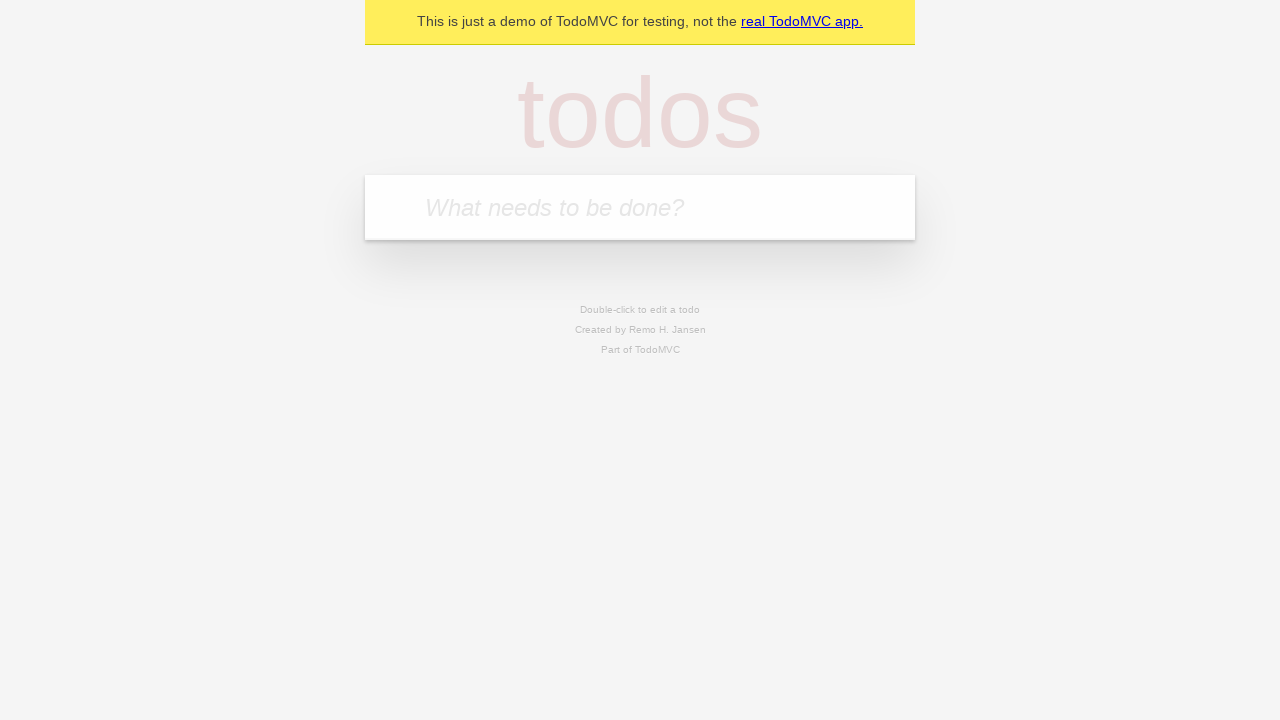

Filled todo input with 'buy some cheese' on internal:attr=[placeholder="What needs to be done?"i]
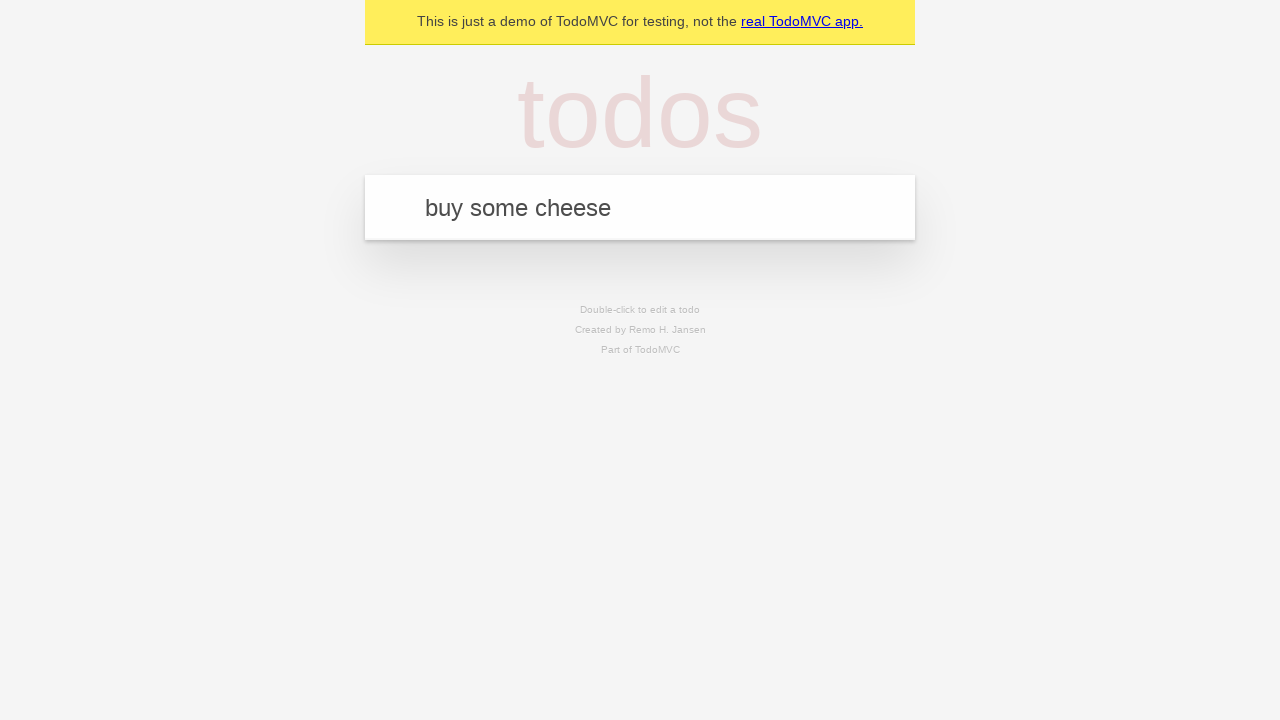

Pressed Enter to add first todo on internal:attr=[placeholder="What needs to be done?"i]
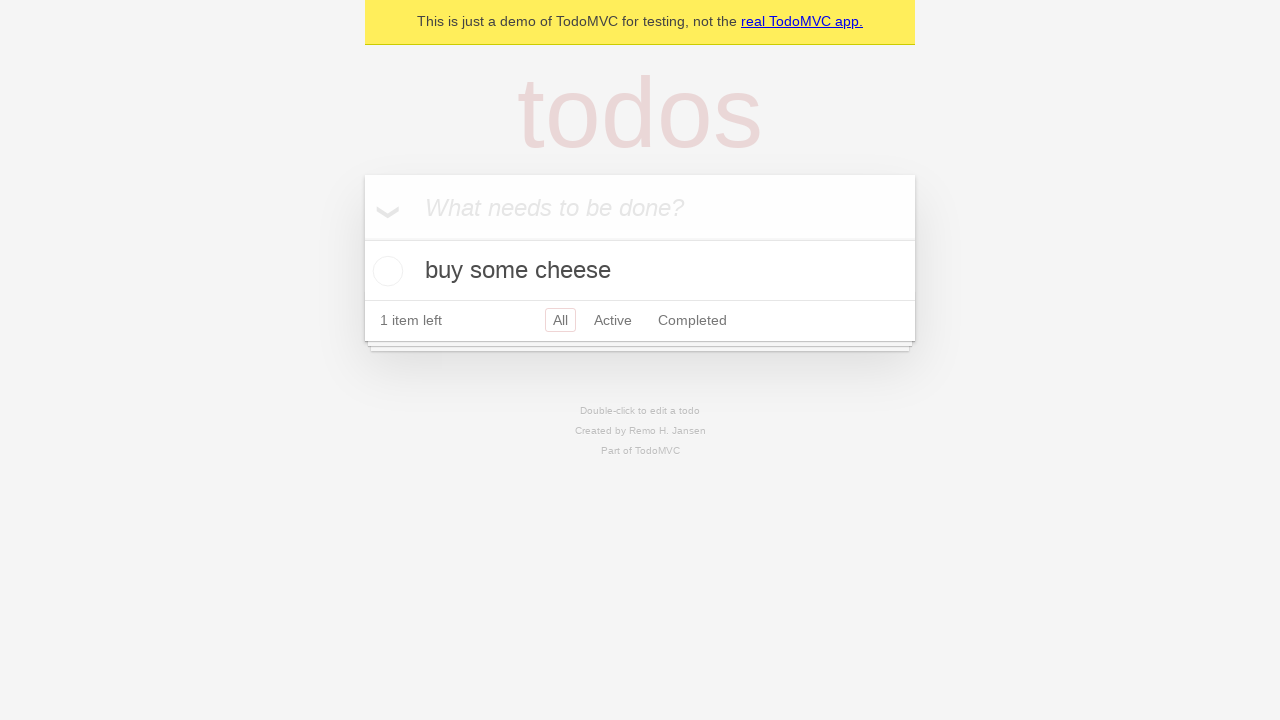

Filled todo input with 'feed the cat' on internal:attr=[placeholder="What needs to be done?"i]
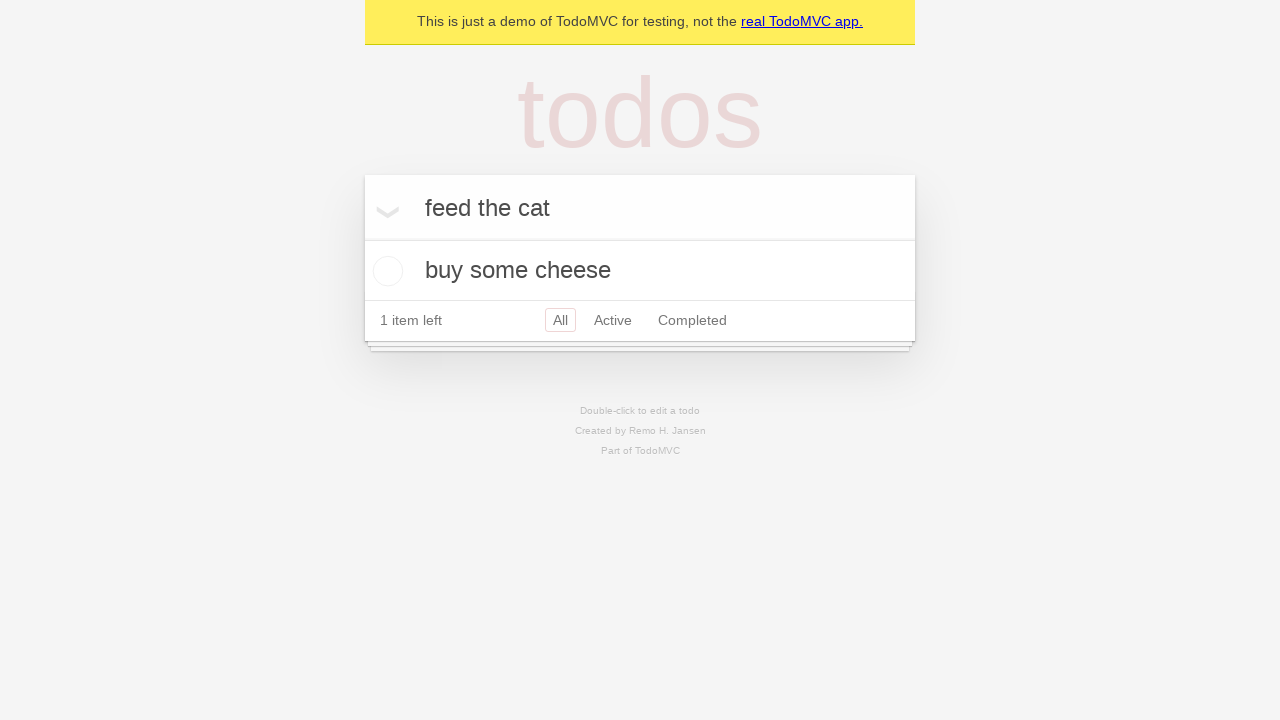

Pressed Enter to add second todo on internal:attr=[placeholder="What needs to be done?"i]
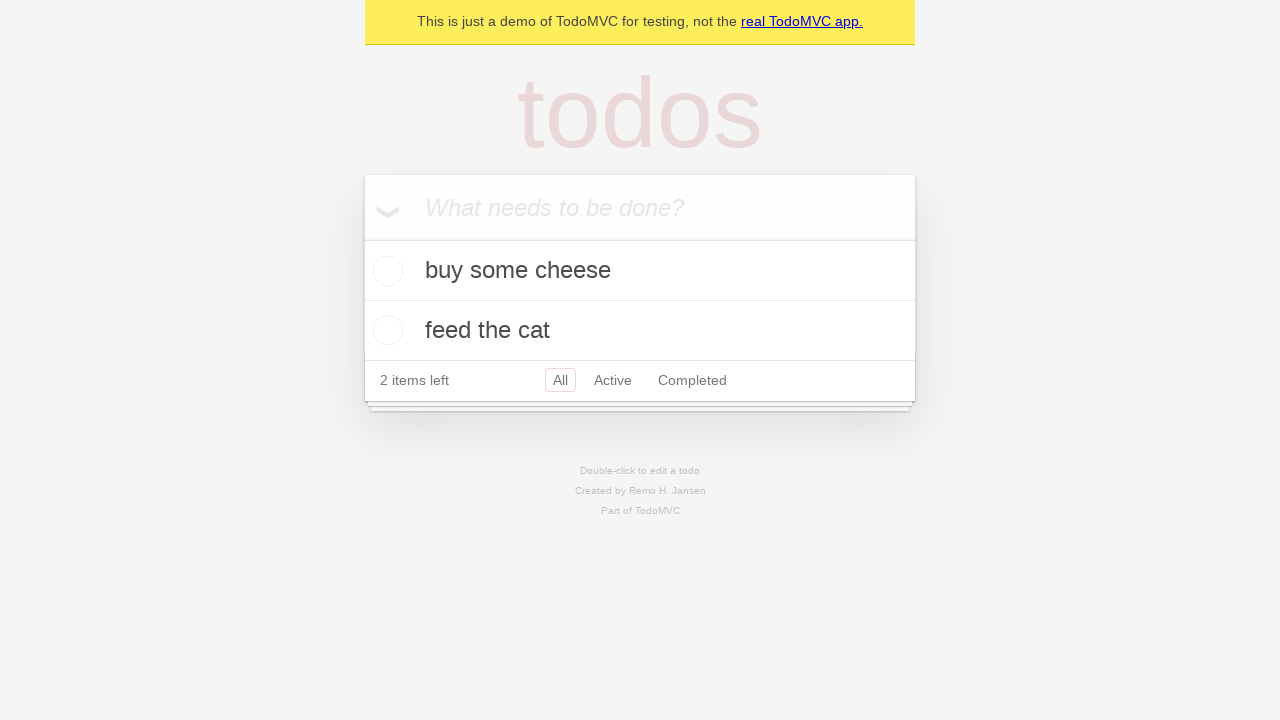

Filled todo input with 'book a doctors appointment' on internal:attr=[placeholder="What needs to be done?"i]
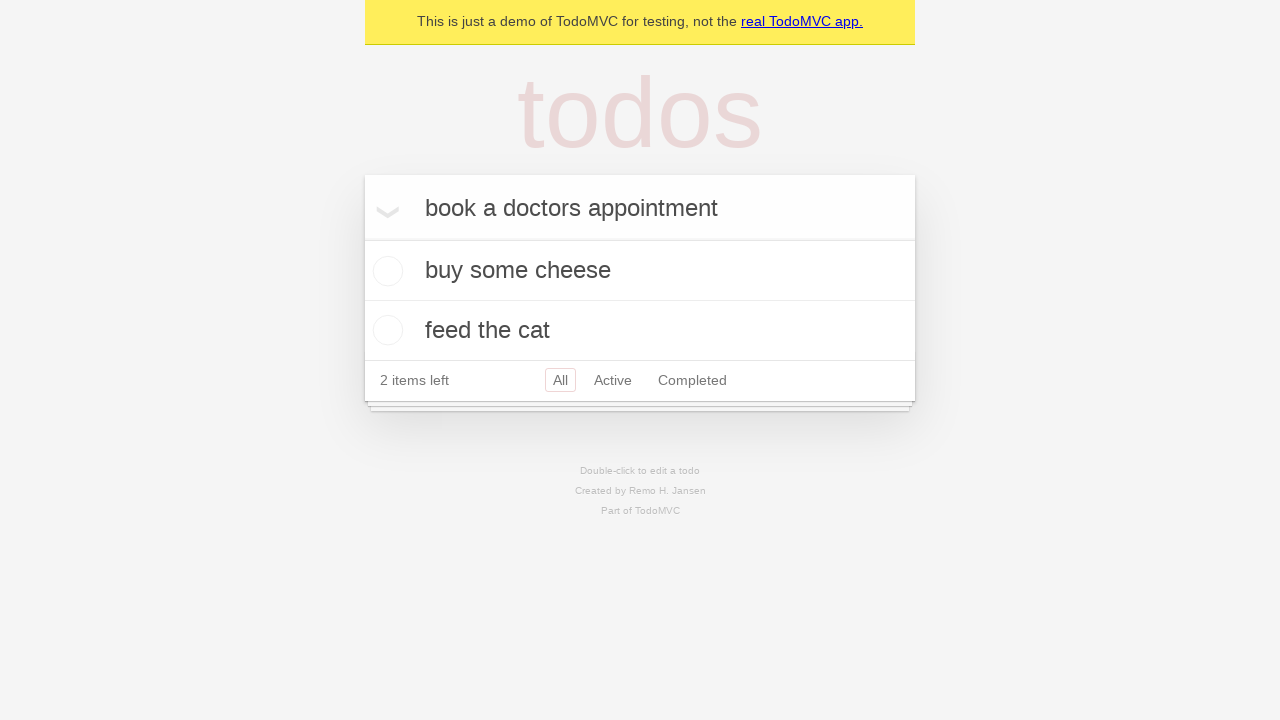

Pressed Enter to add third todo on internal:attr=[placeholder="What needs to be done?"i]
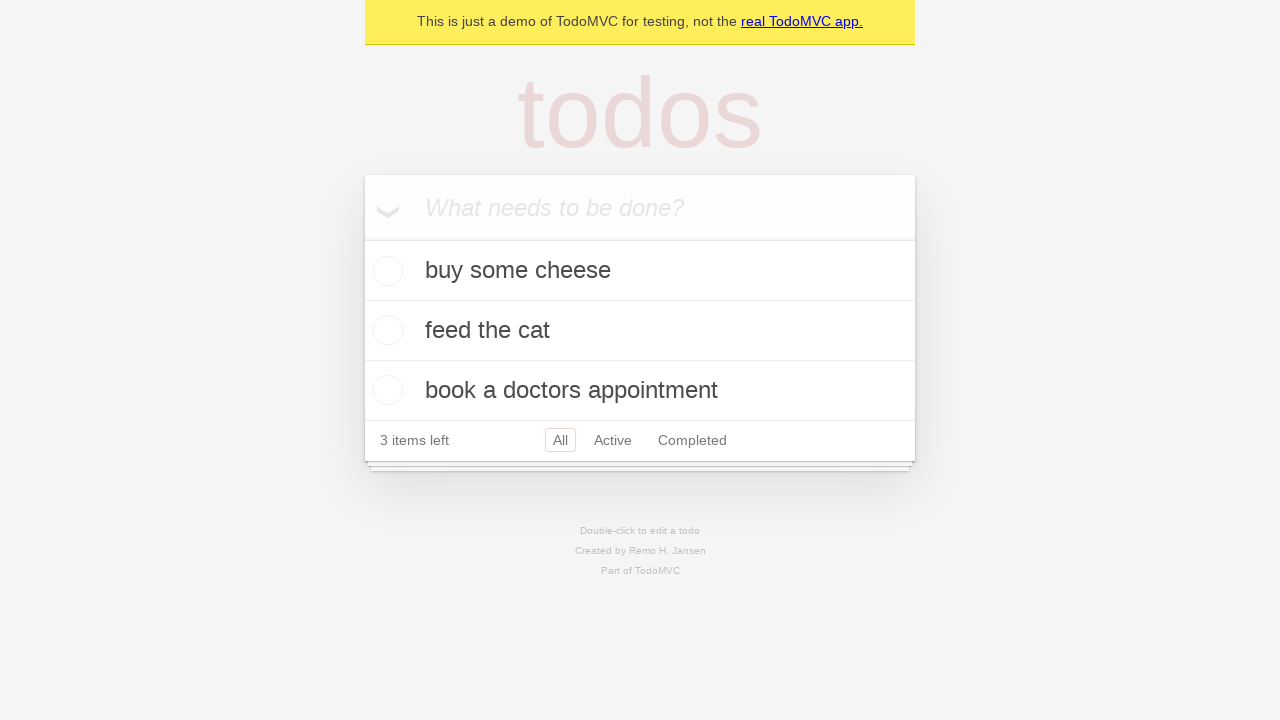

Clicked Active filter link at (613, 440) on internal:role=link[name="Active"i]
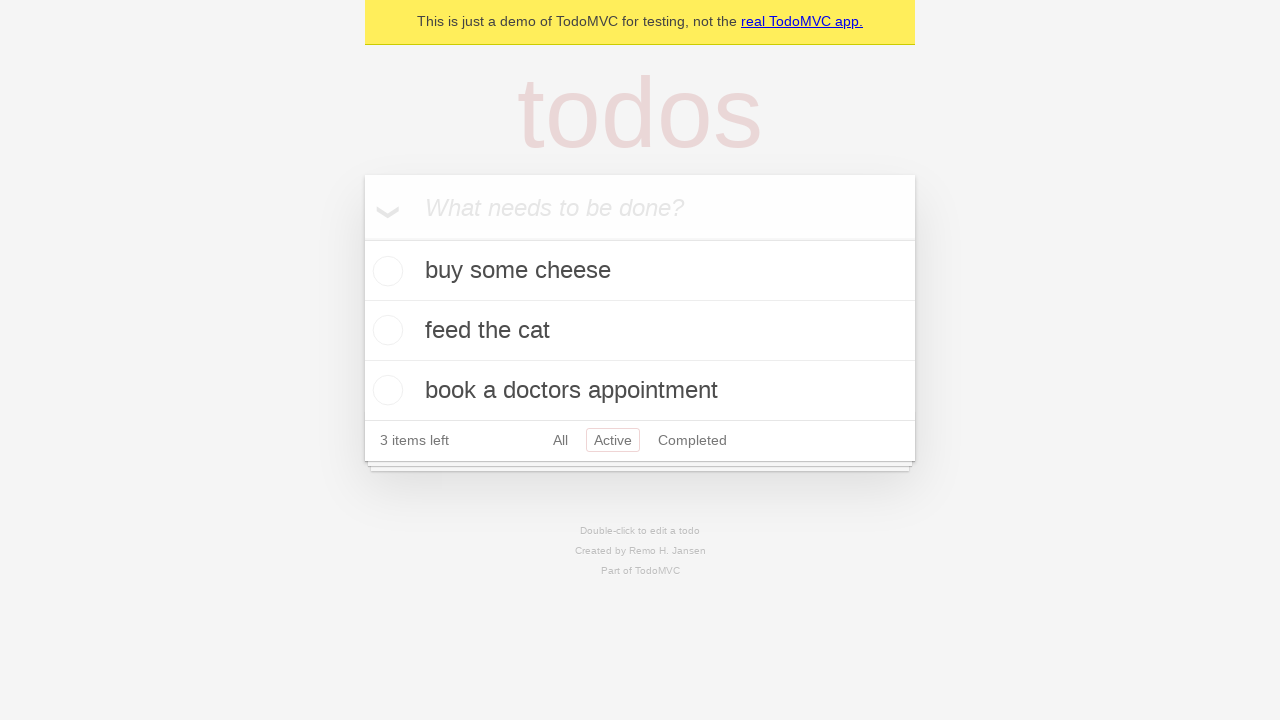

Clicked Completed filter link to verify highlight at (692, 440) on internal:role=link[name="Completed"i]
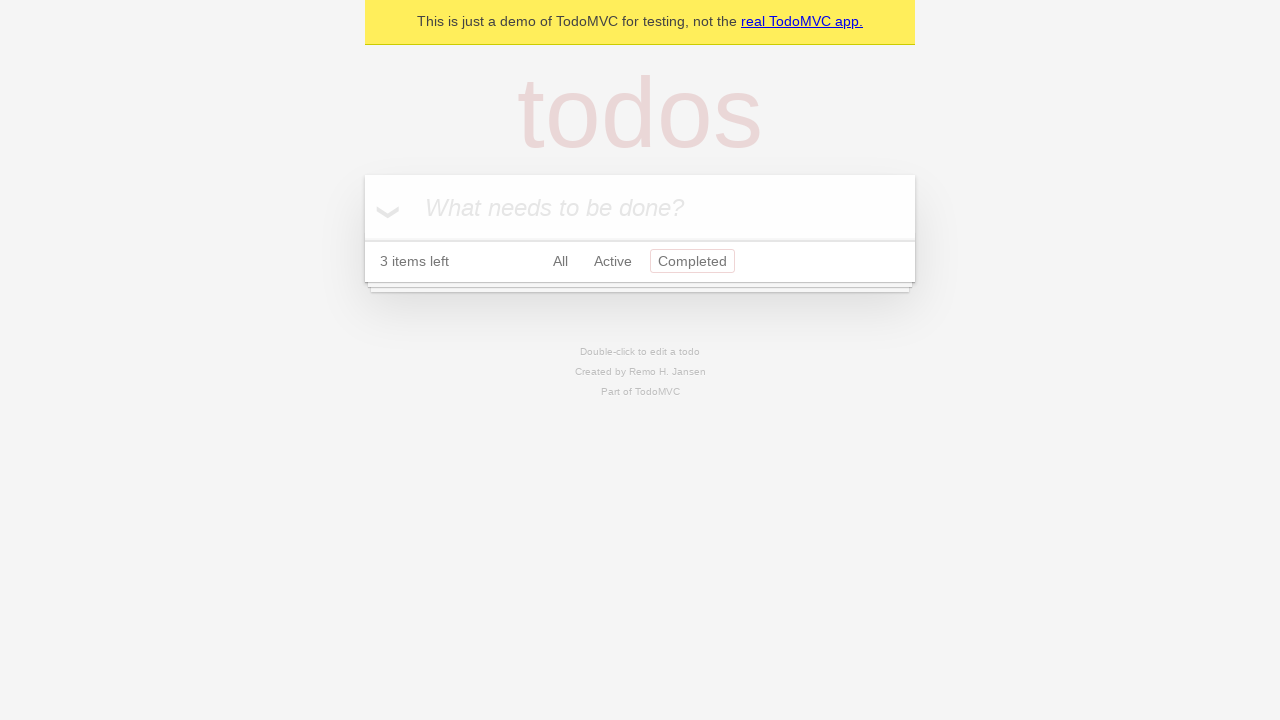

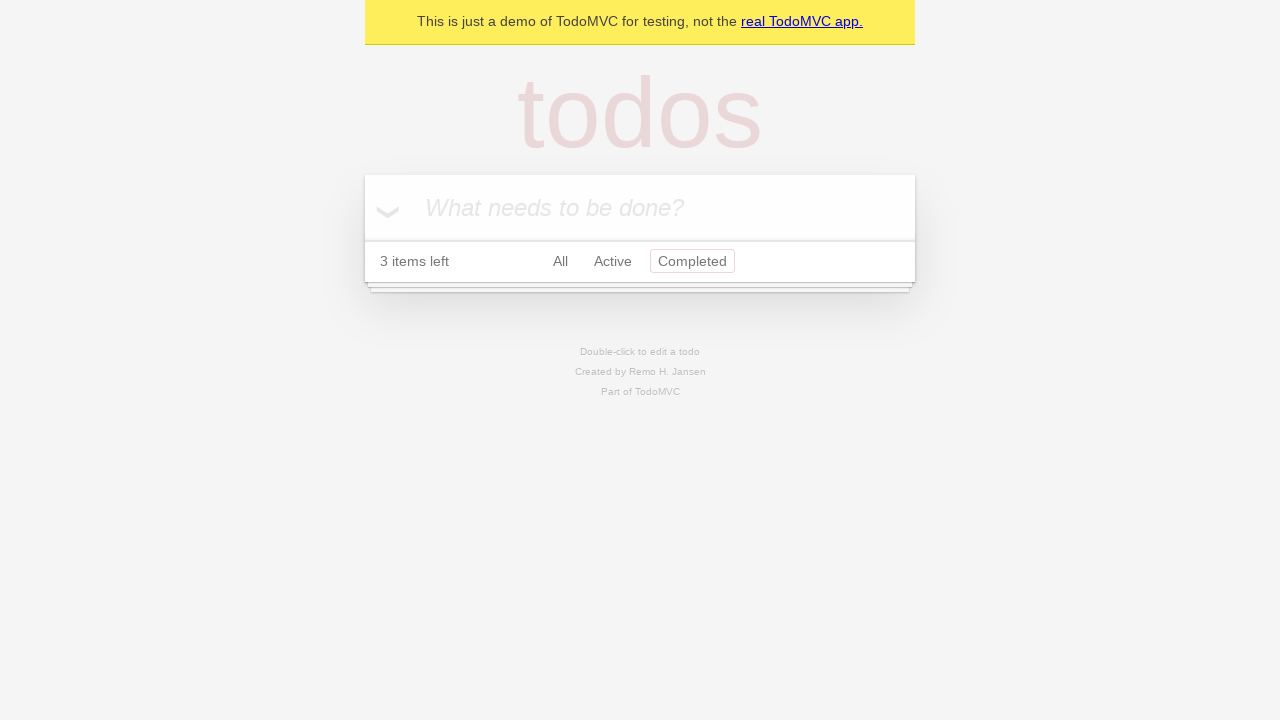